Tests right-click context menu functionality by performing a context click on a button element to trigger the context menu

Starting URL: https://swisnl.github.io/jQuery-contextMenu/demo.html

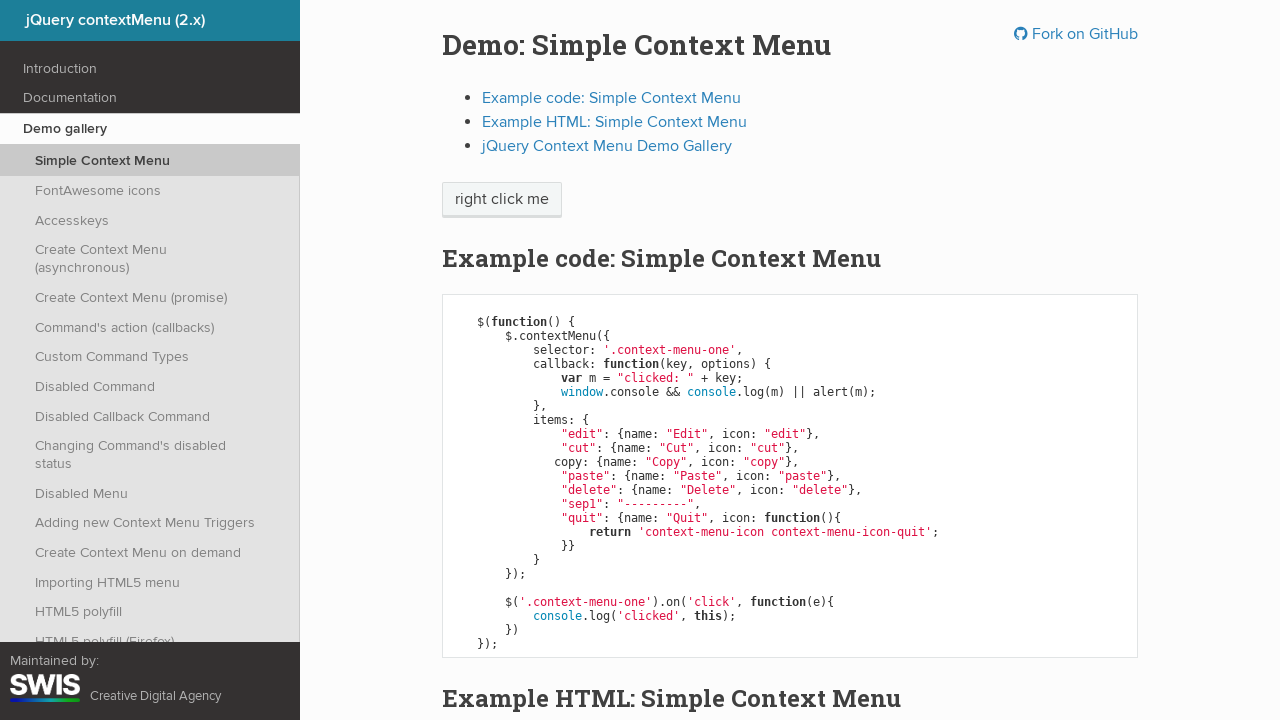

Right-clicked on context menu button to trigger context menu at (502, 200) on //span[@class='context-menu-one btn btn-neutral']
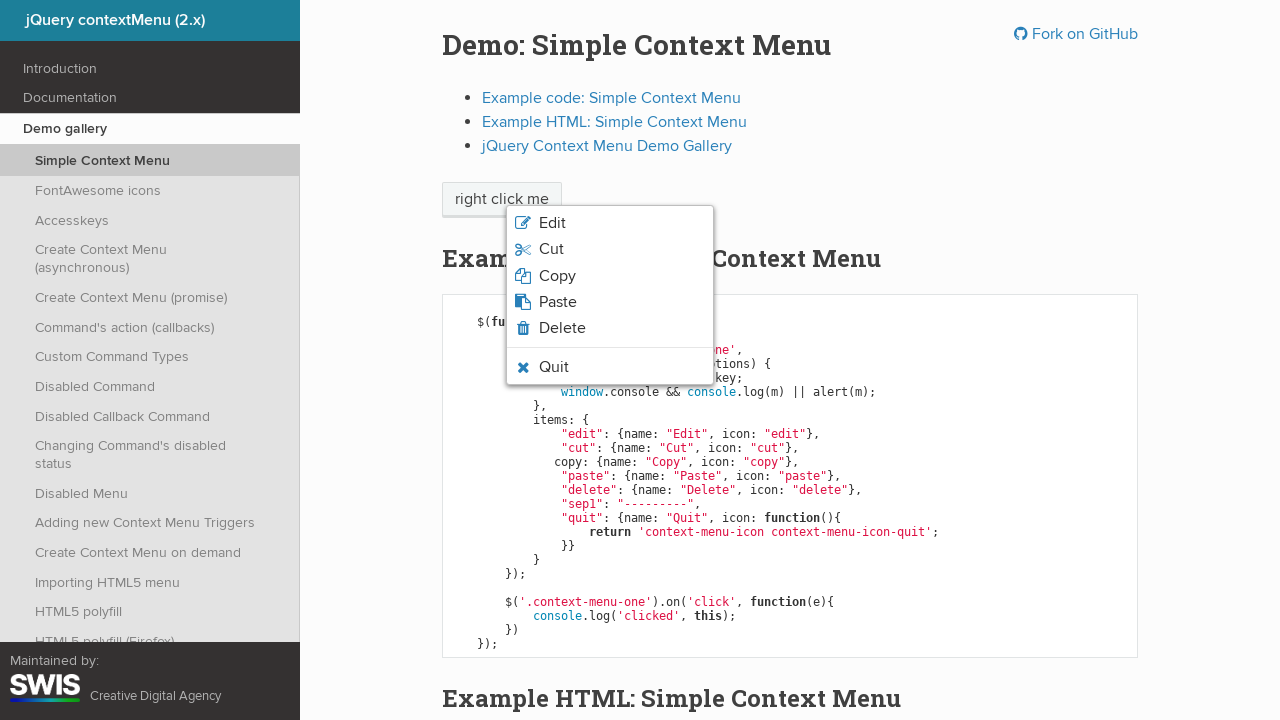

Context menu appeared and is now visible
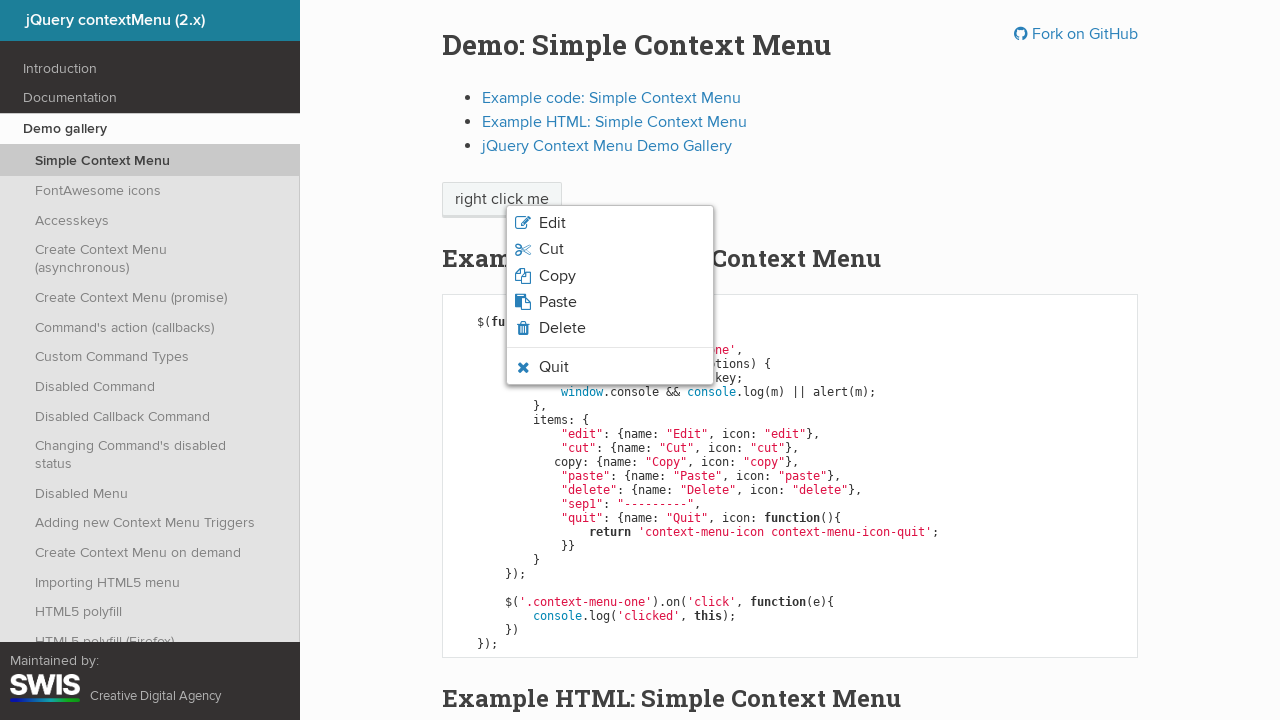

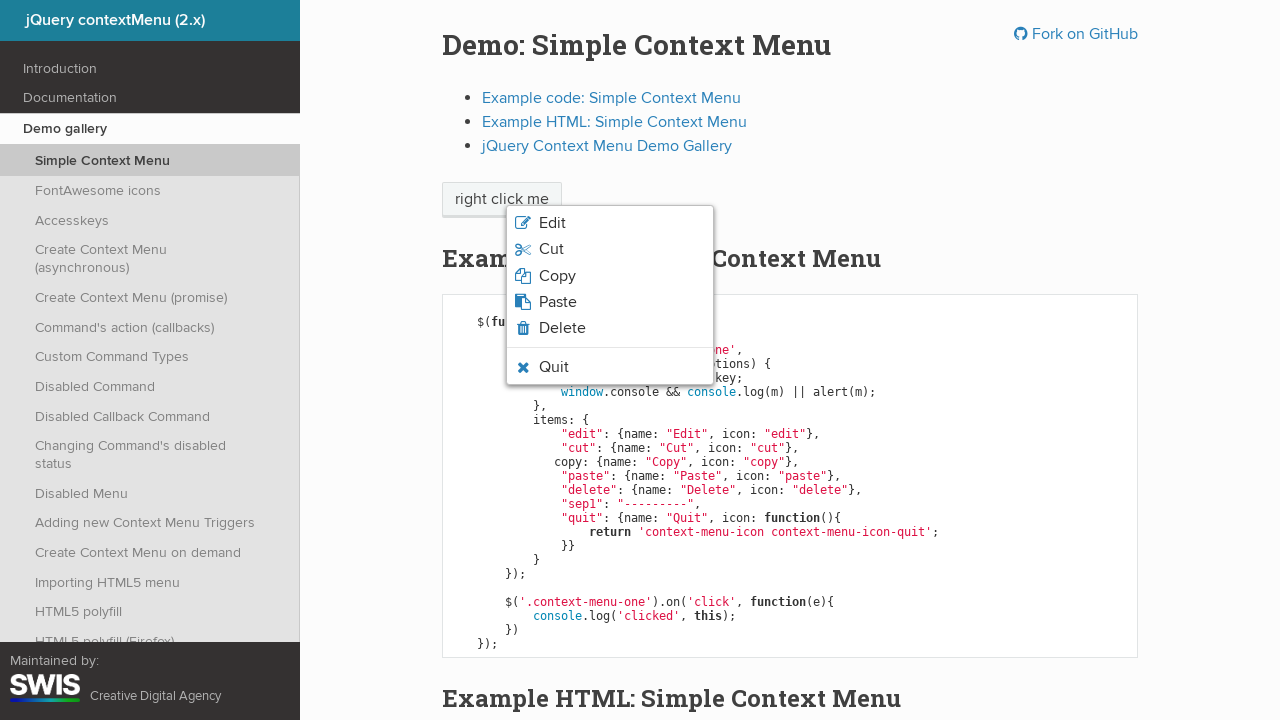